Tests clicking on a dynamically loaded success element after an AJAX request is triggered.

Starting URL: http://uitestingplayground.com/ajax

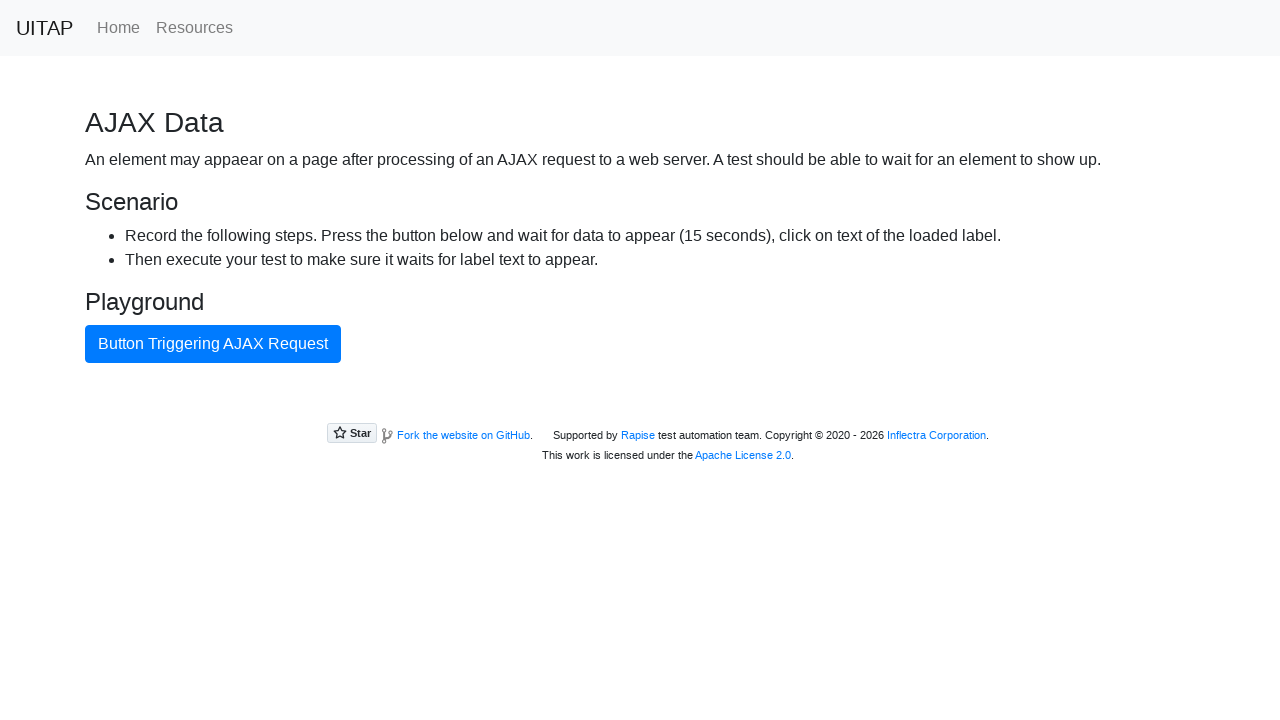

Clicked 'Button Triggering AJAX Request' to initiate AJAX call at (213, 344) on internal:text="Button Triggering AJAX Request"i
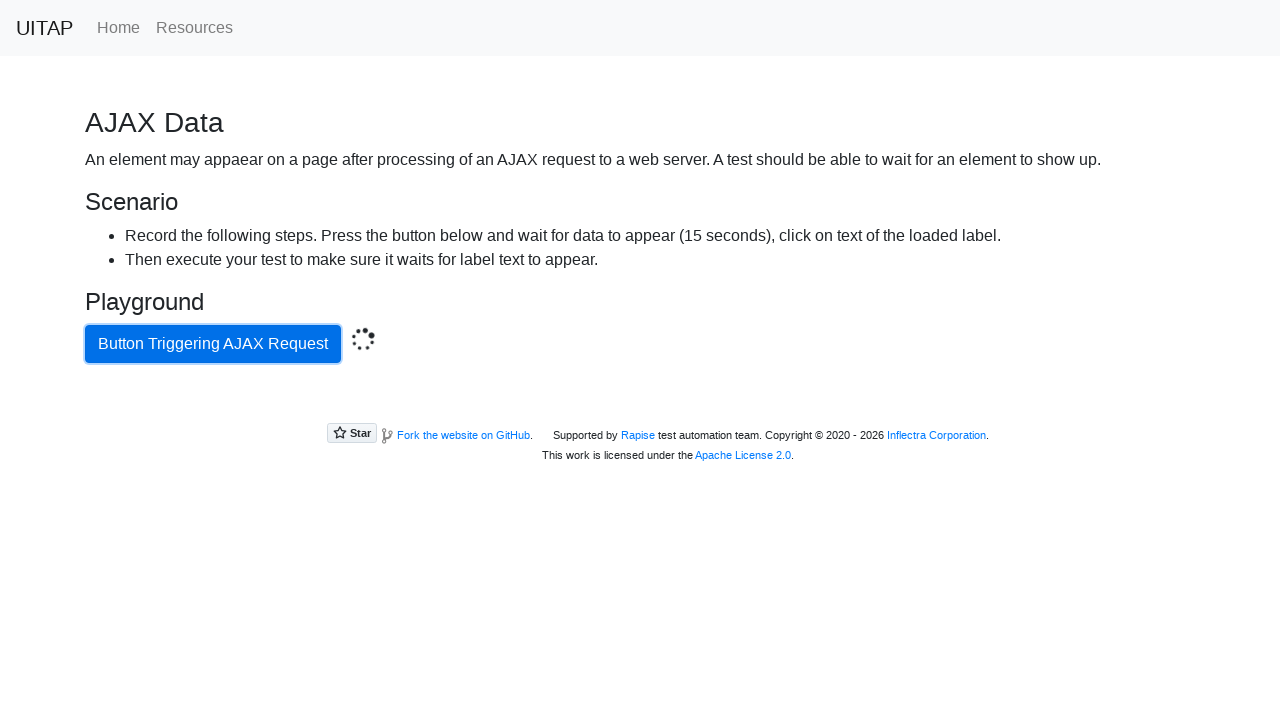

Located dynamically loaded success element
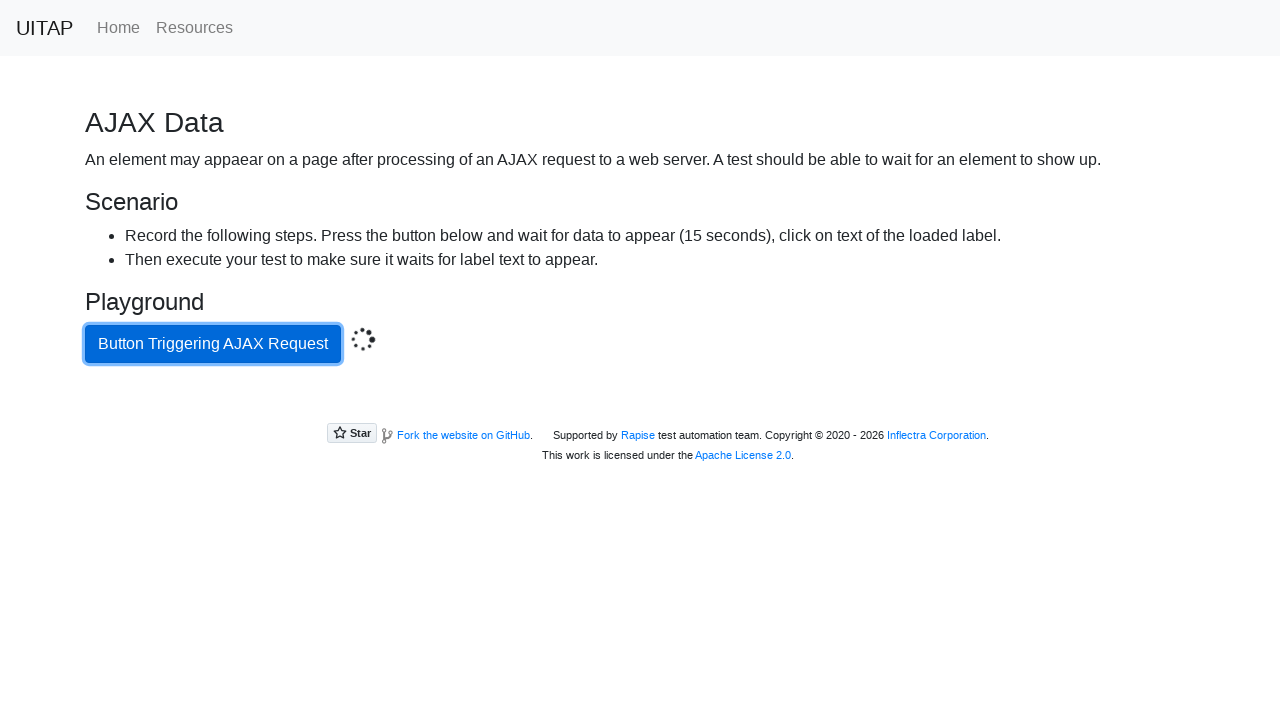

Clicked on the success button element at (640, 405) on .bg-success
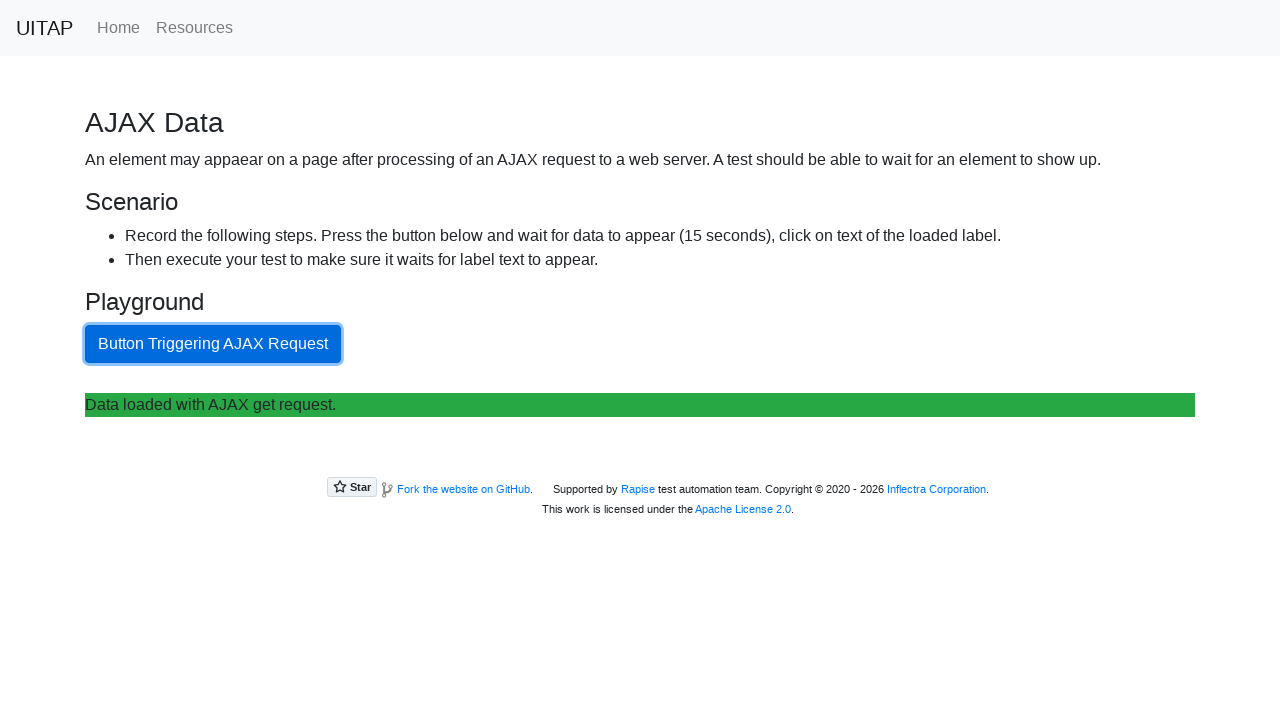

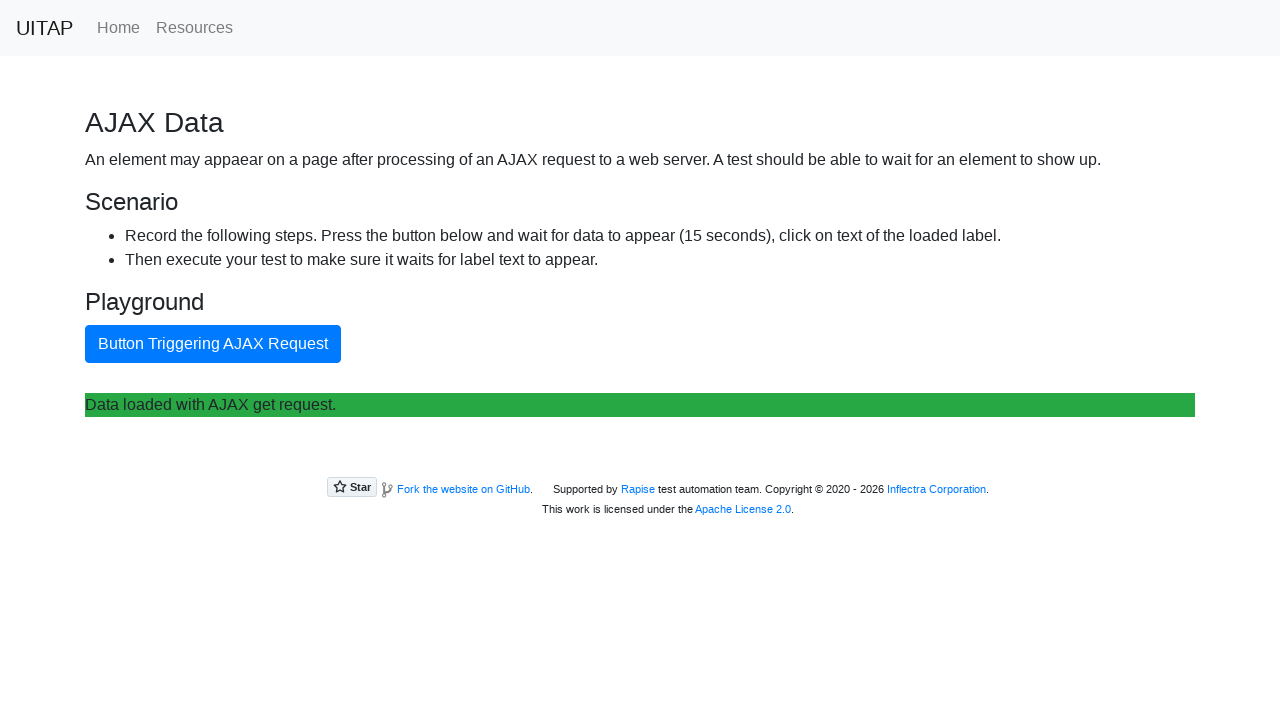